Navigates to Toyokeizai market news page and verifies that article listings with titles are displayed.

Starting URL: https://toyokeizai.net/list/genre/market

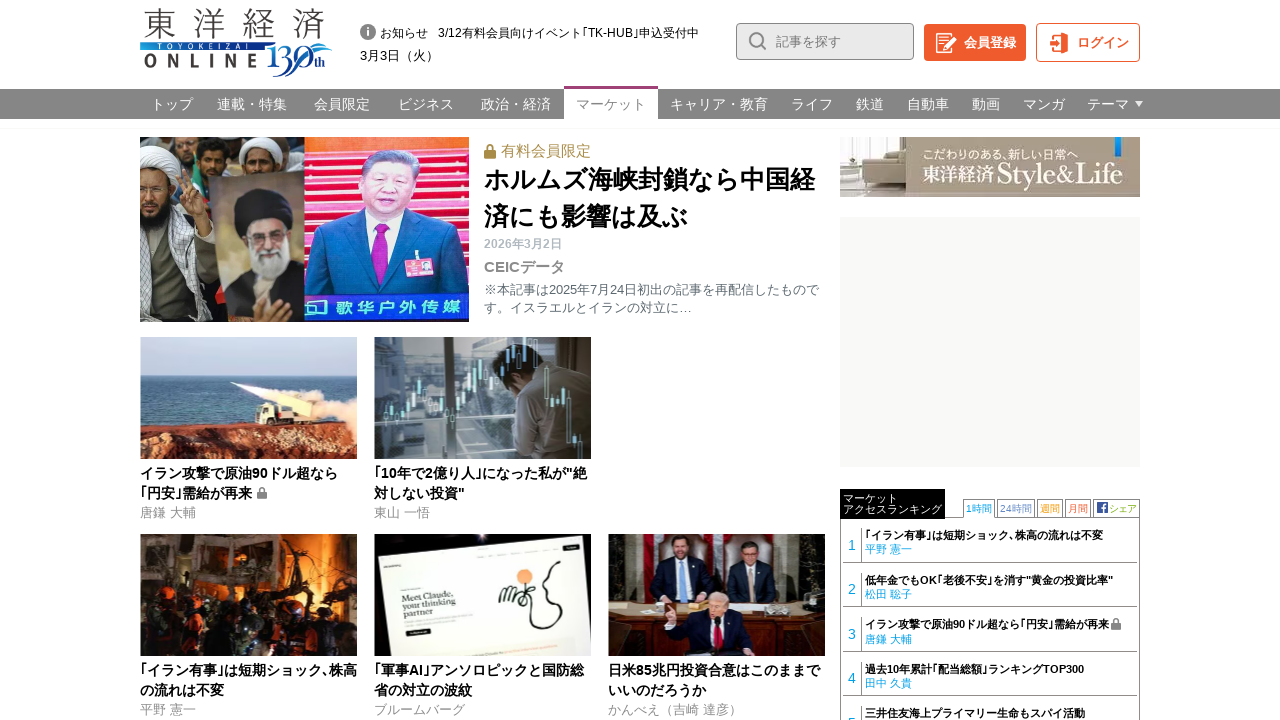

Navigated to Toyokeizai market news page
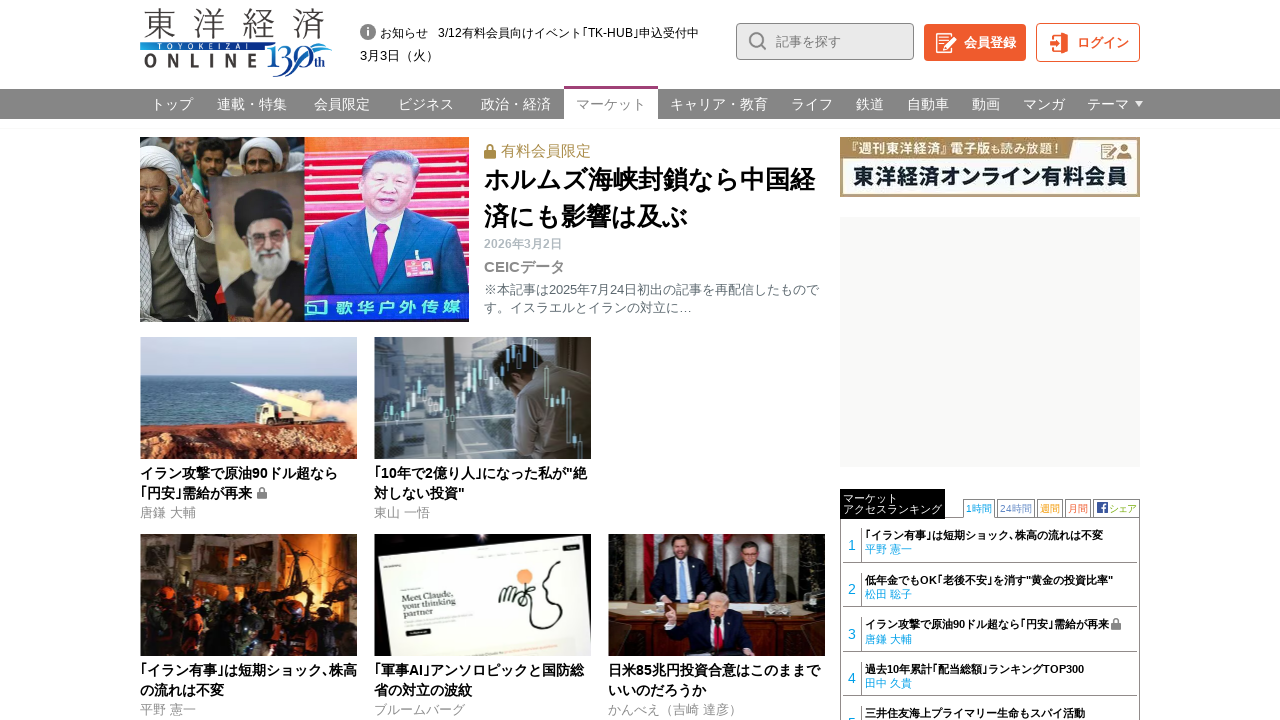

Article list items loaded successfully
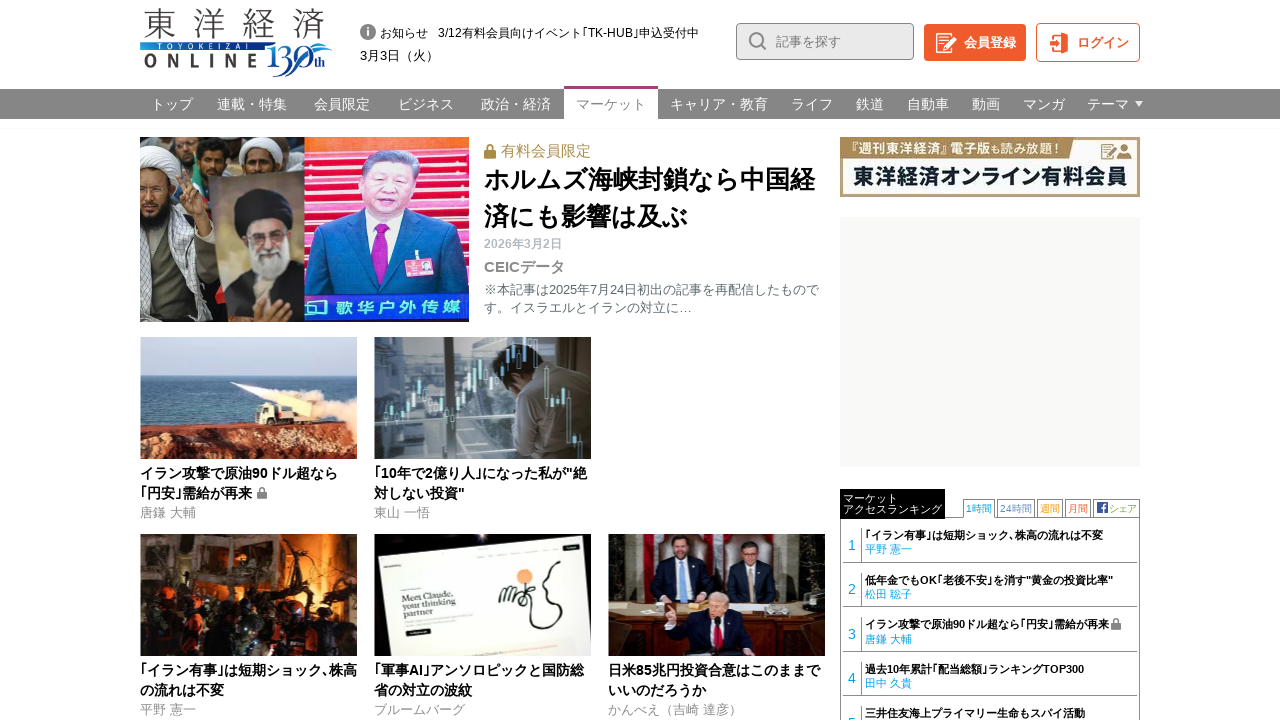

Article titles are visible on the page
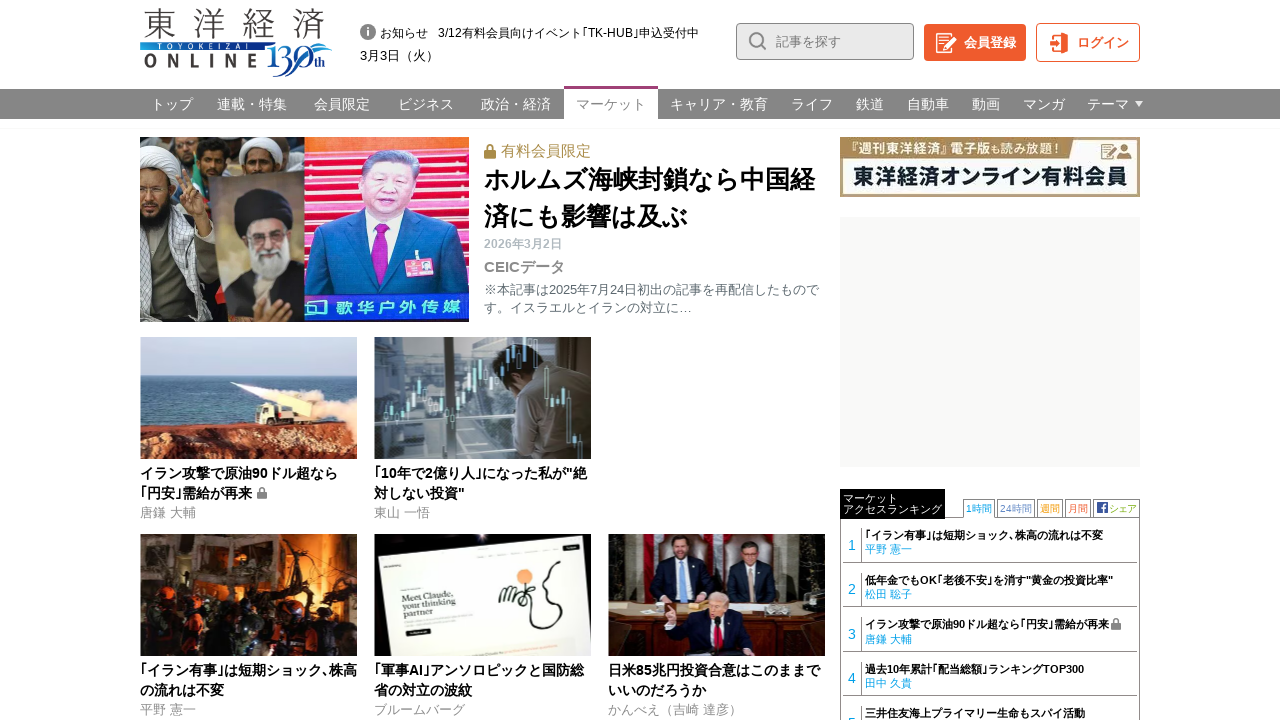

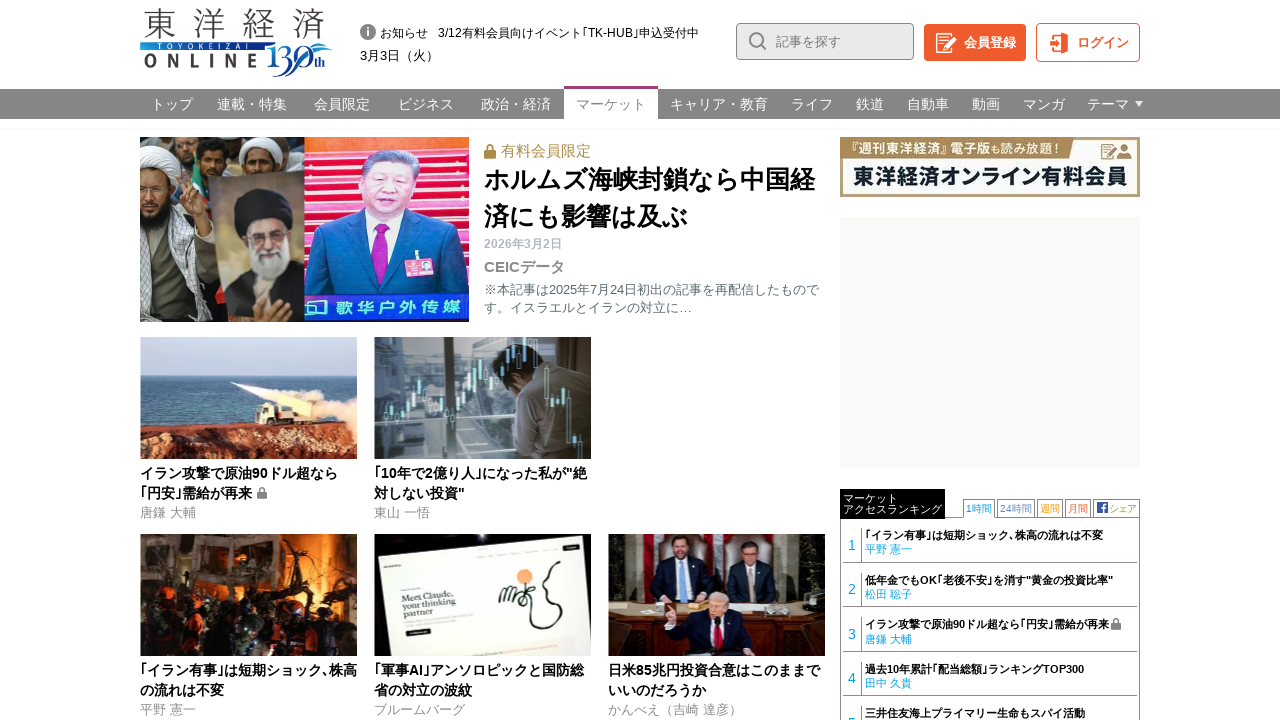